Tests a slider control by clicking a checkbox, then using arrow keys to move the slider to a specific position (44%)

Starting URL: https://devexpress.github.io/testcafe/example/

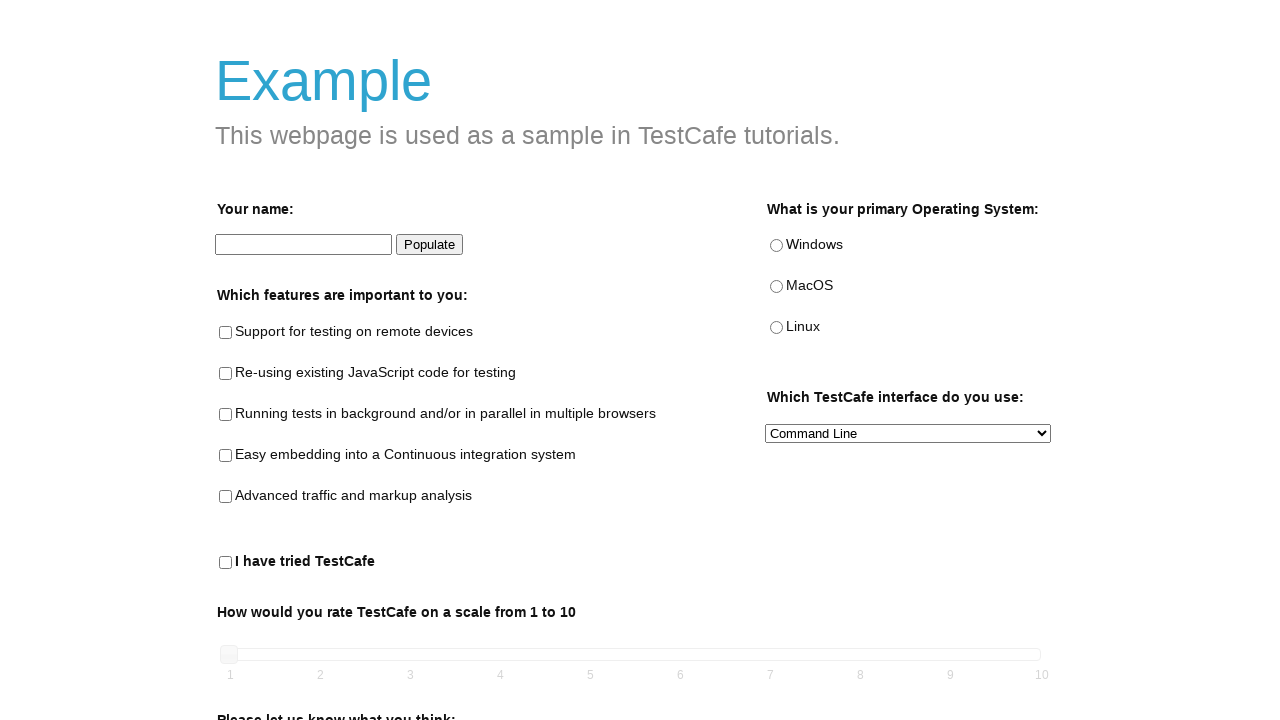

Clicked the 'tried testcafe' checkbox at (226, 563) on #tried-test-cafe
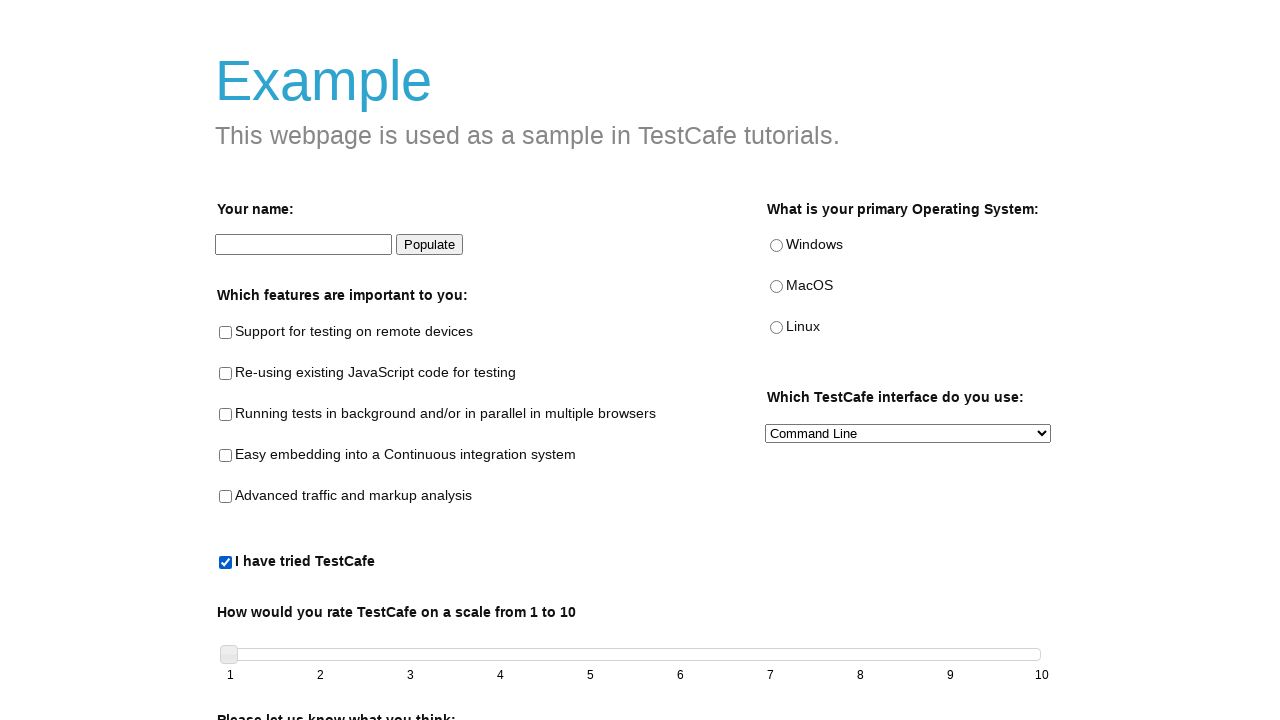

Clicked the slider handle to focus it at (229, 654) on span.ui-slider-handle
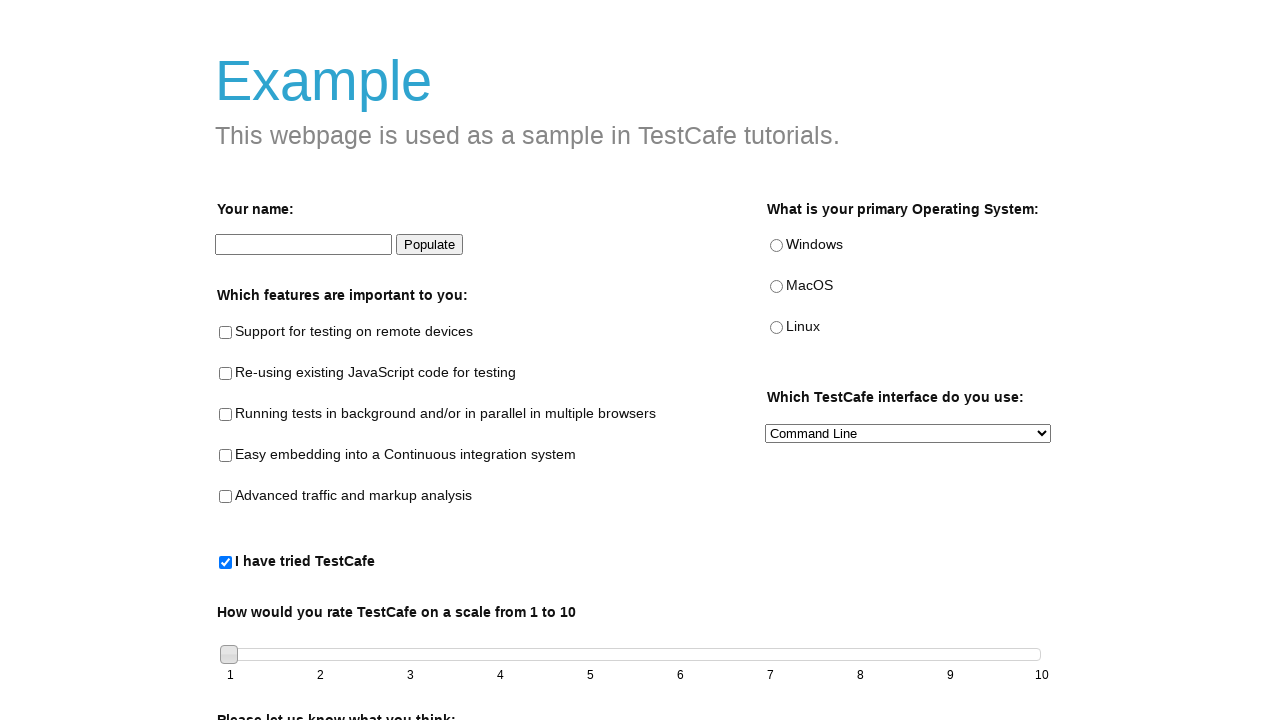

Pressed ArrowRight to move slider on span.ui-slider-handle
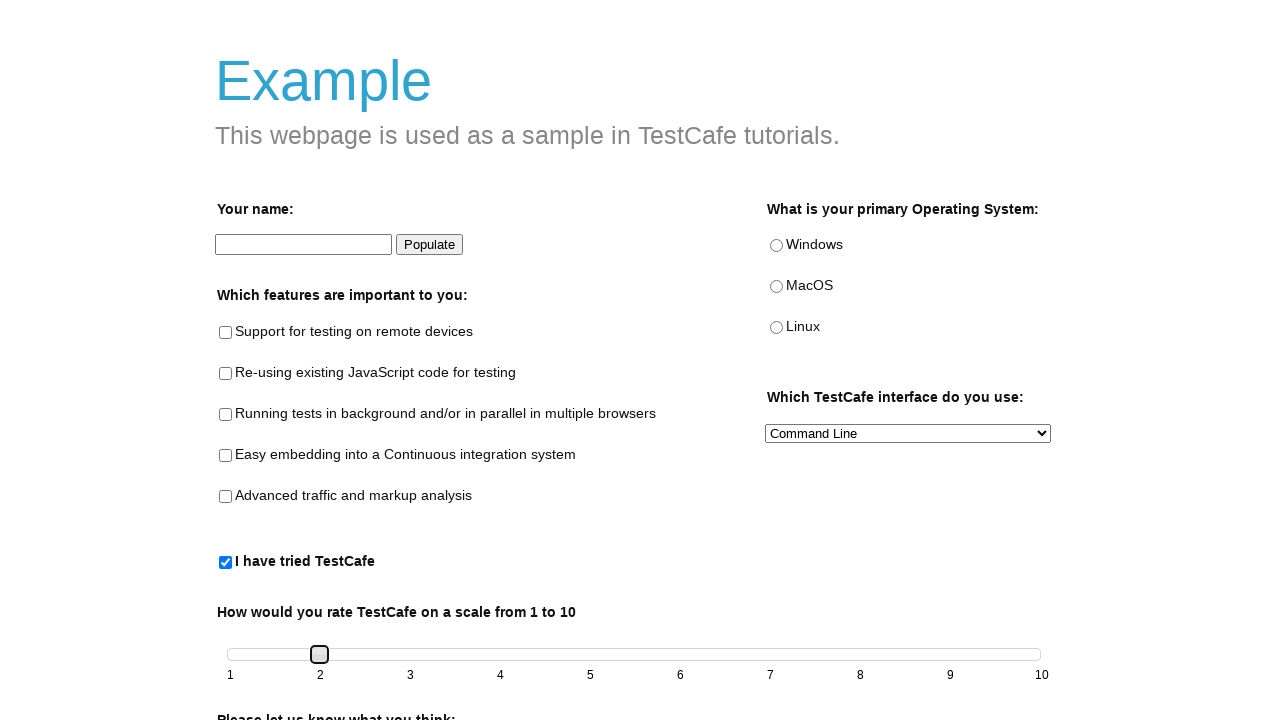

Retrieved current slider position: left: 11.1111%;
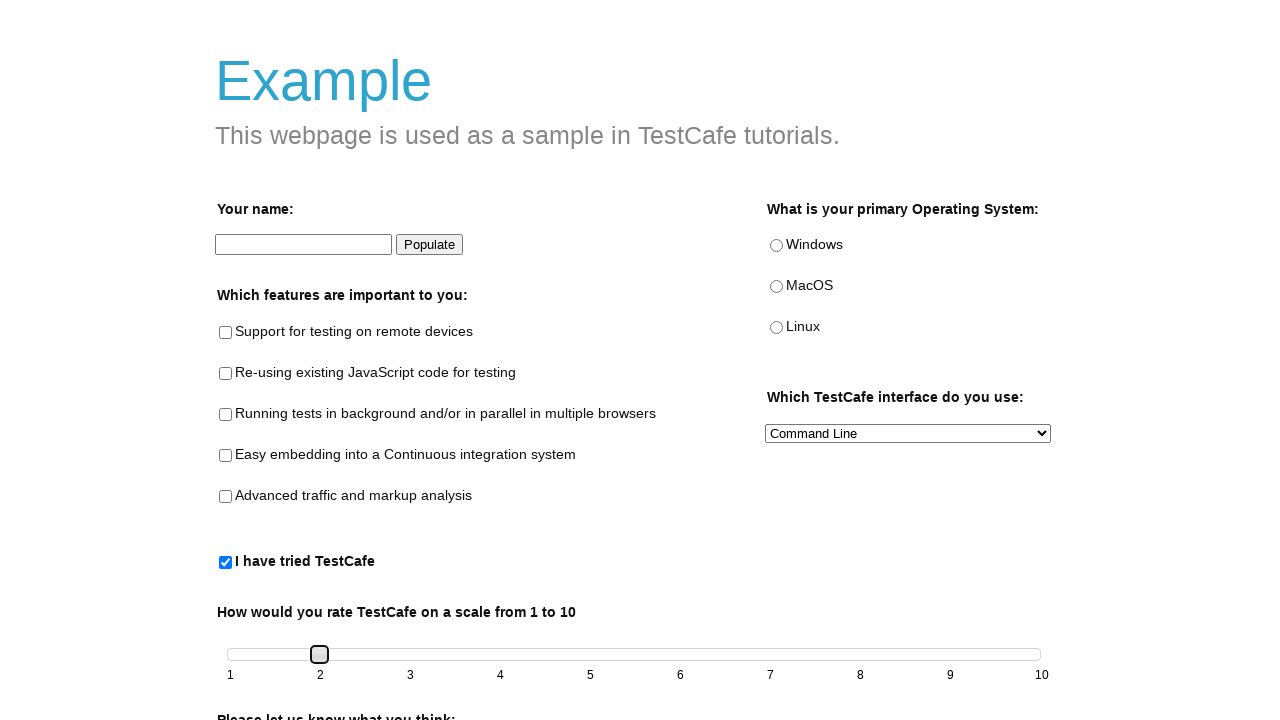

Pressed ArrowRight to move slider on span.ui-slider-handle
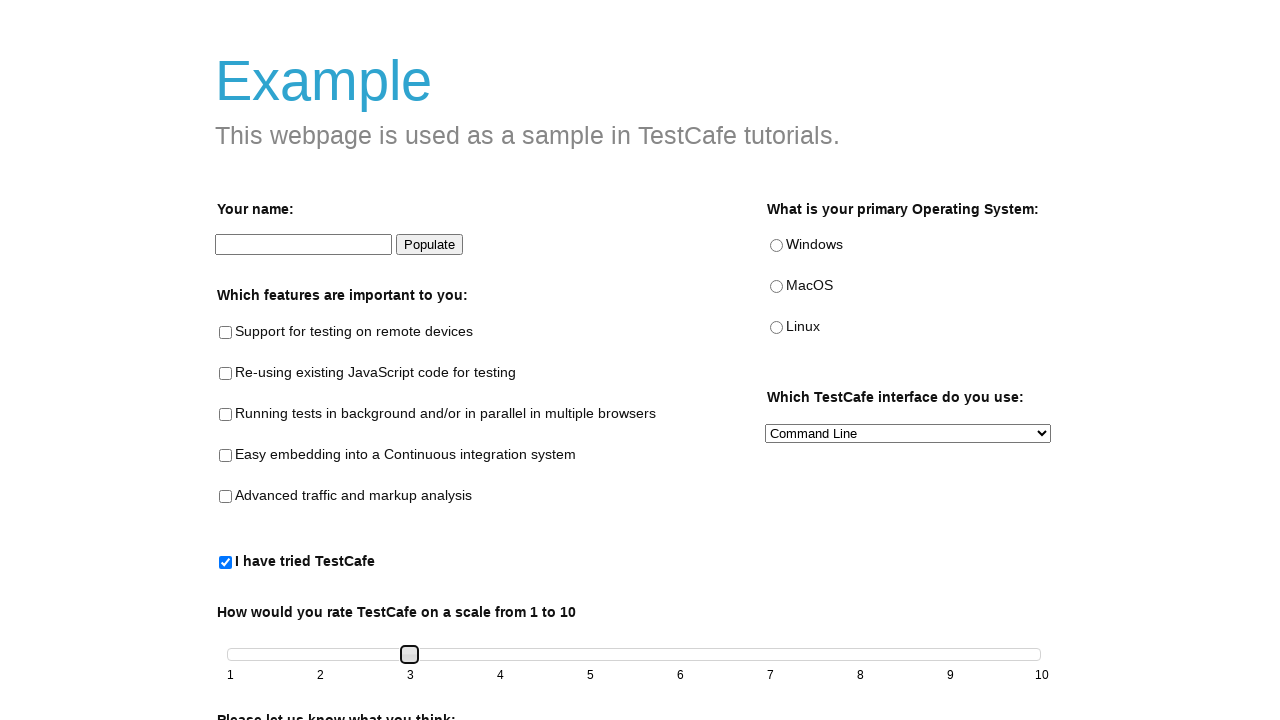

Retrieved current slider position: left: 22.2222%;
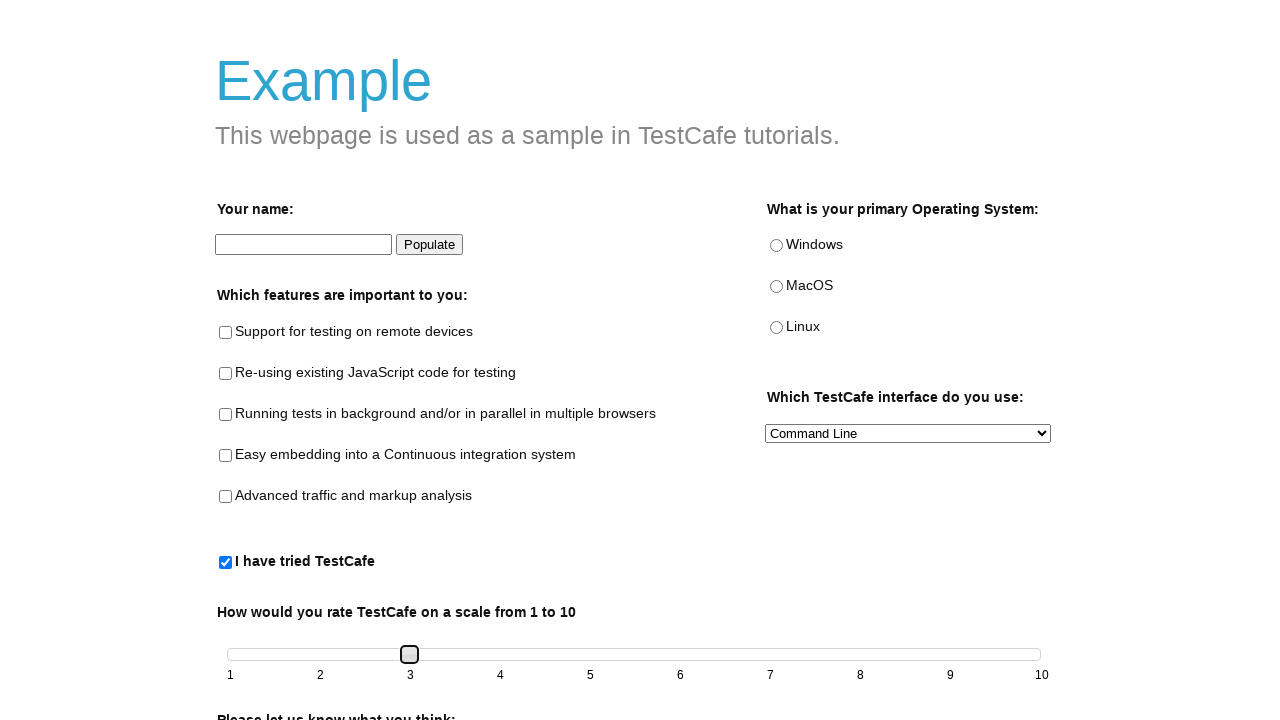

Pressed ArrowRight to move slider on span.ui-slider-handle
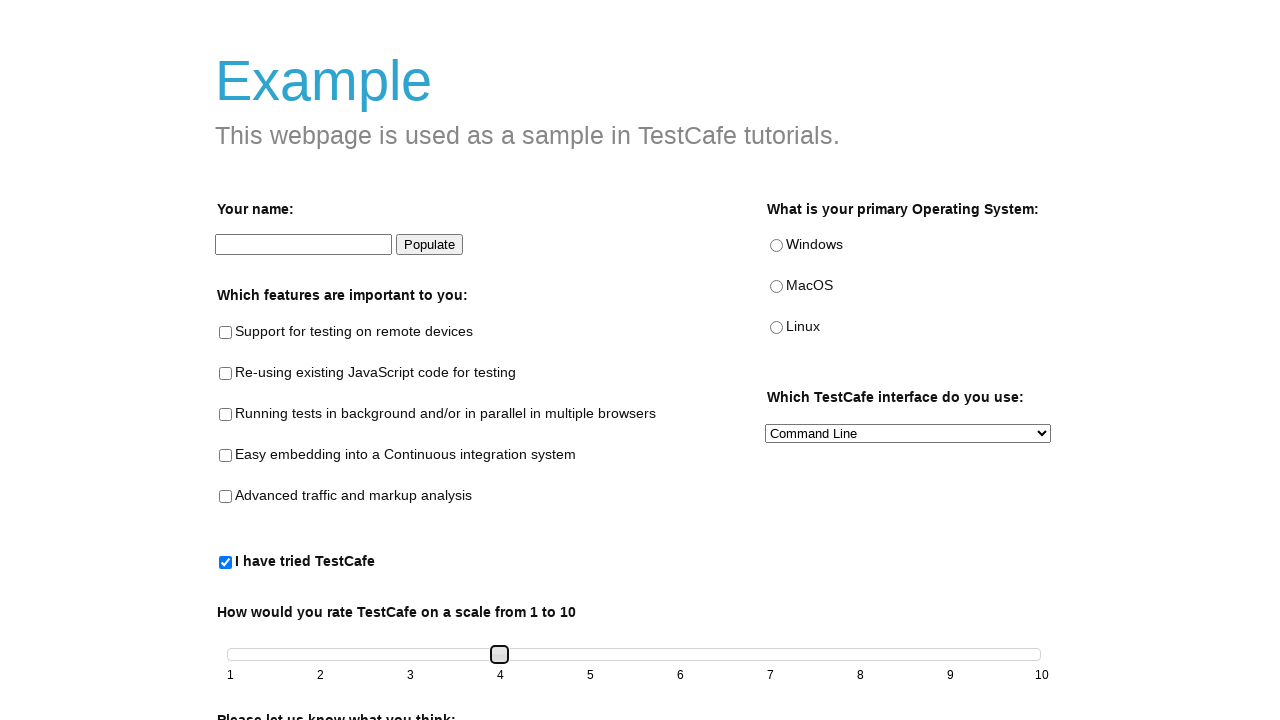

Retrieved current slider position: left: 33.3333%;
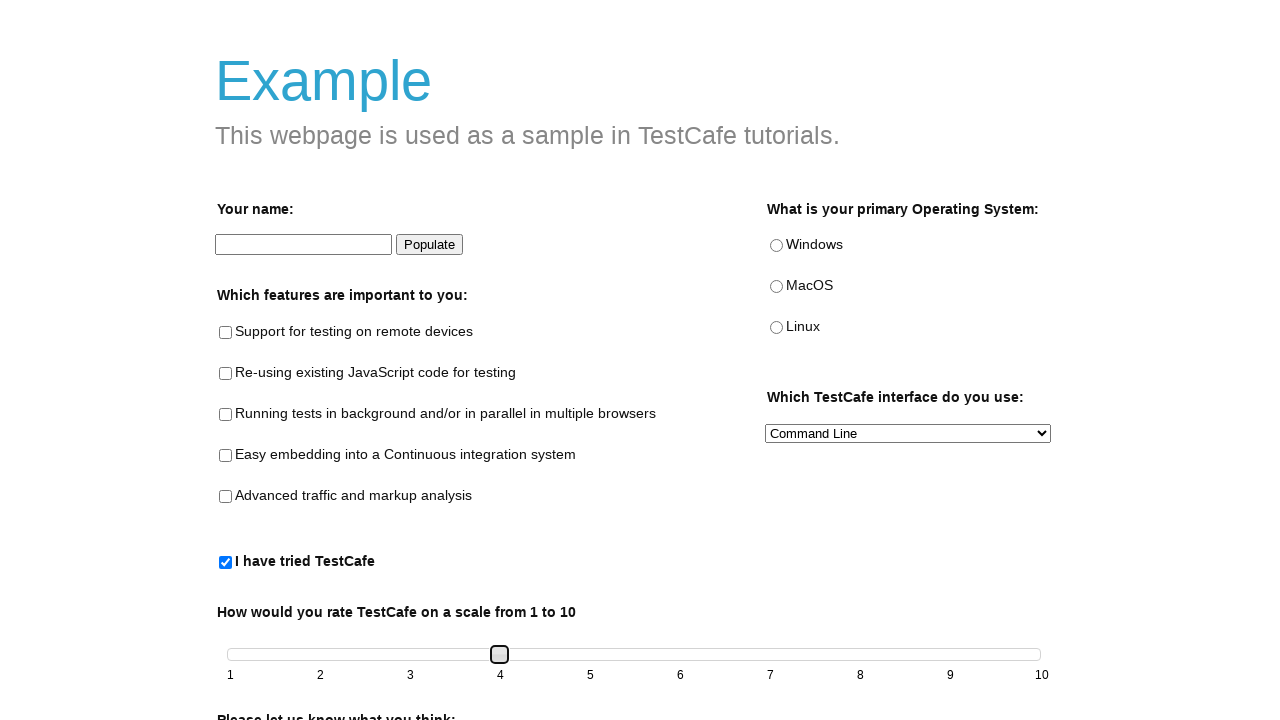

Pressed ArrowRight to move slider on span.ui-slider-handle
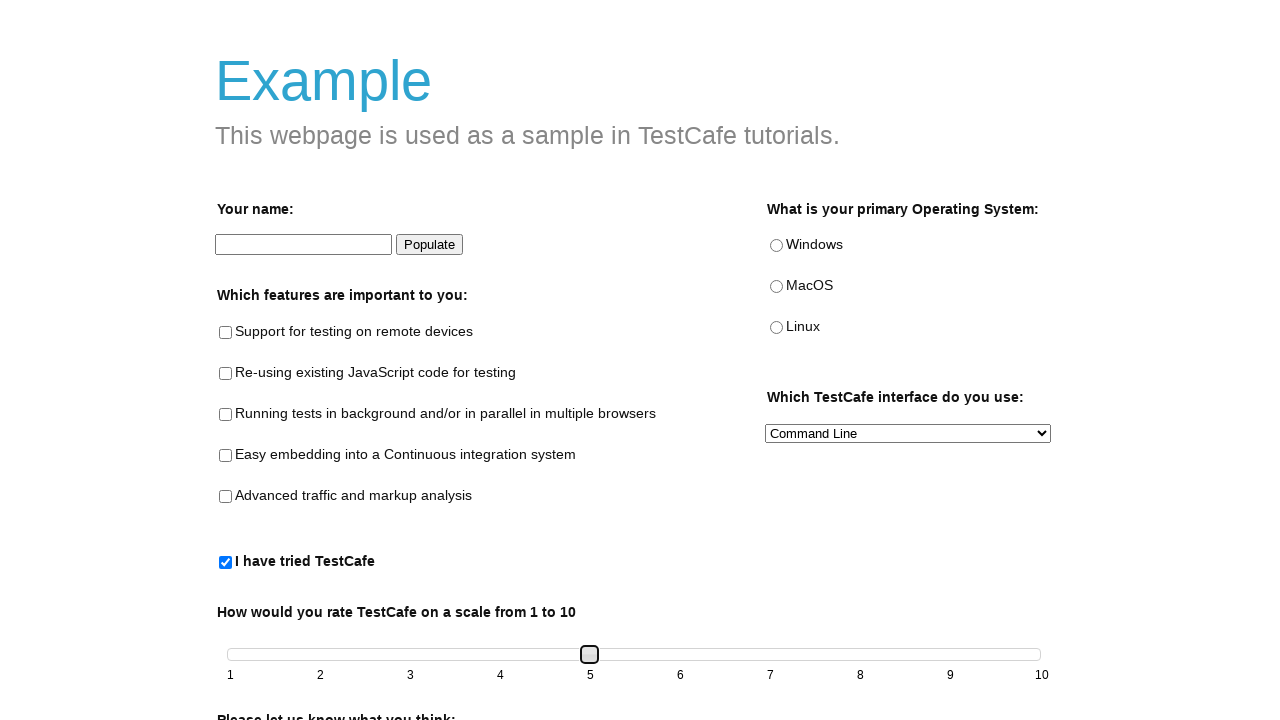

Retrieved current slider position: left: 44.4444%;
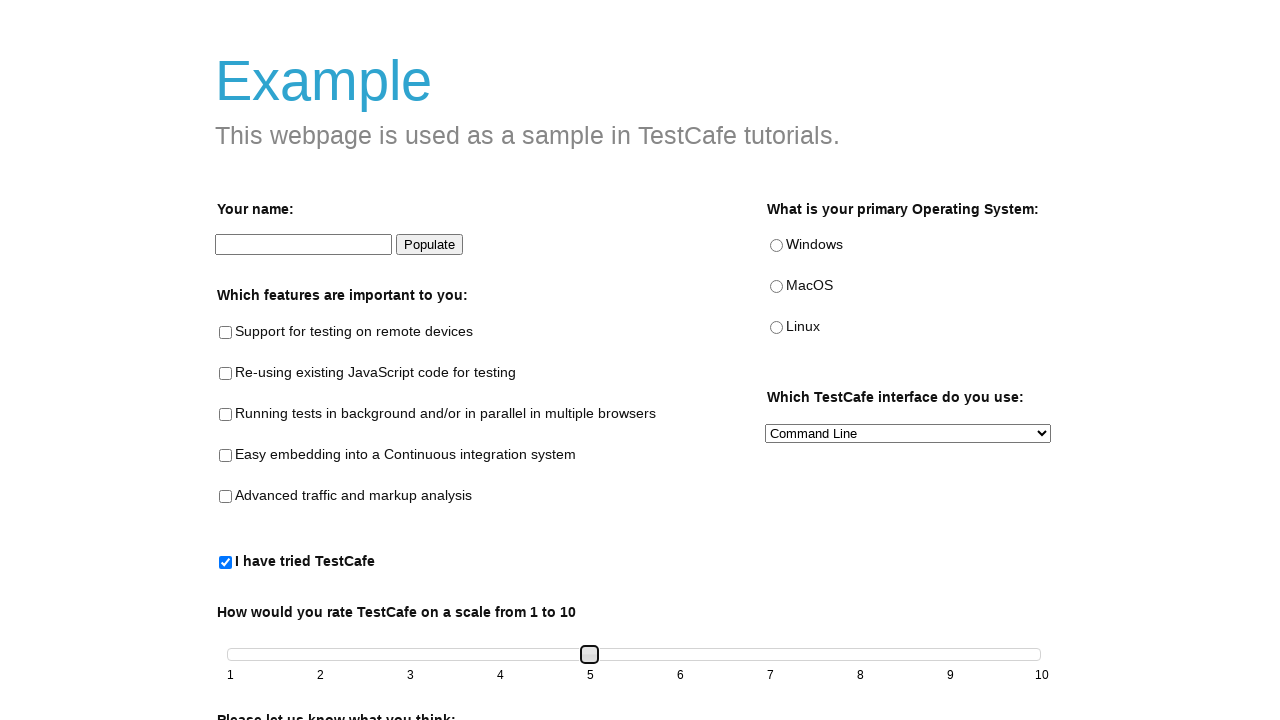

Slider reached target position of 44%
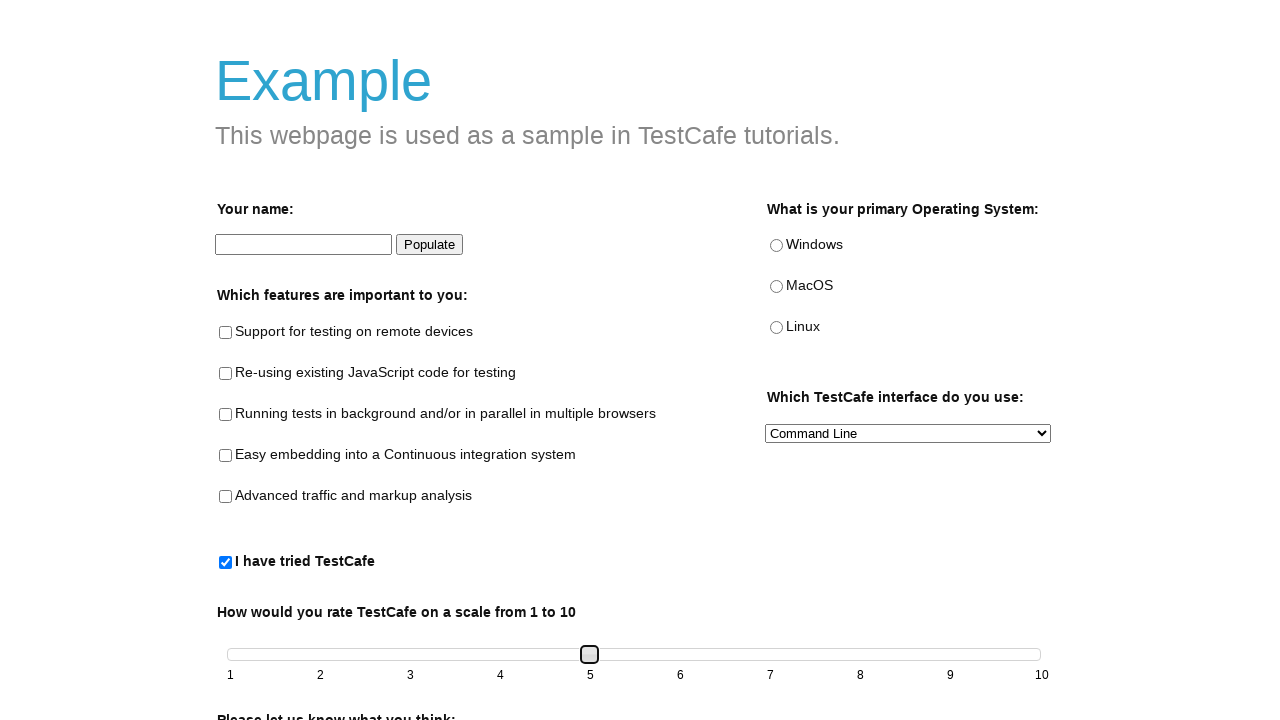

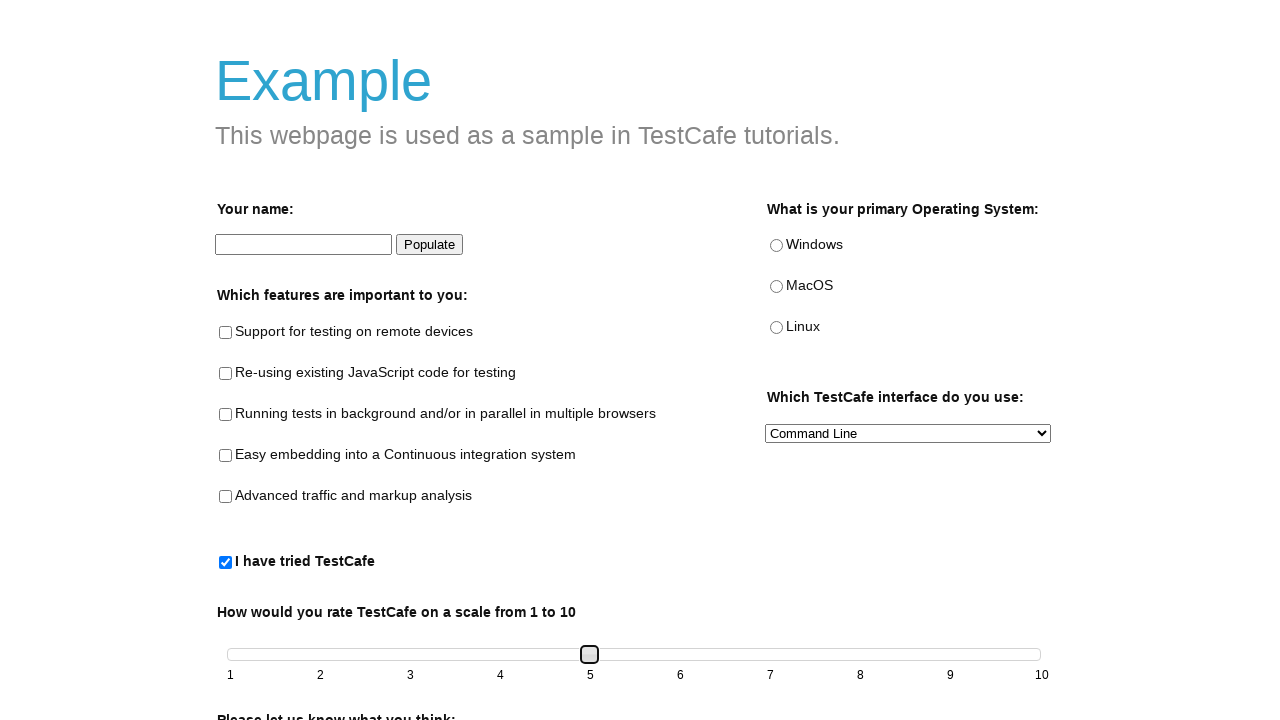